Navigates to the Geolocation page, clicks the Where Am I button, and verifies longitude information appears

Starting URL: https://the-internet.herokuapp.com/

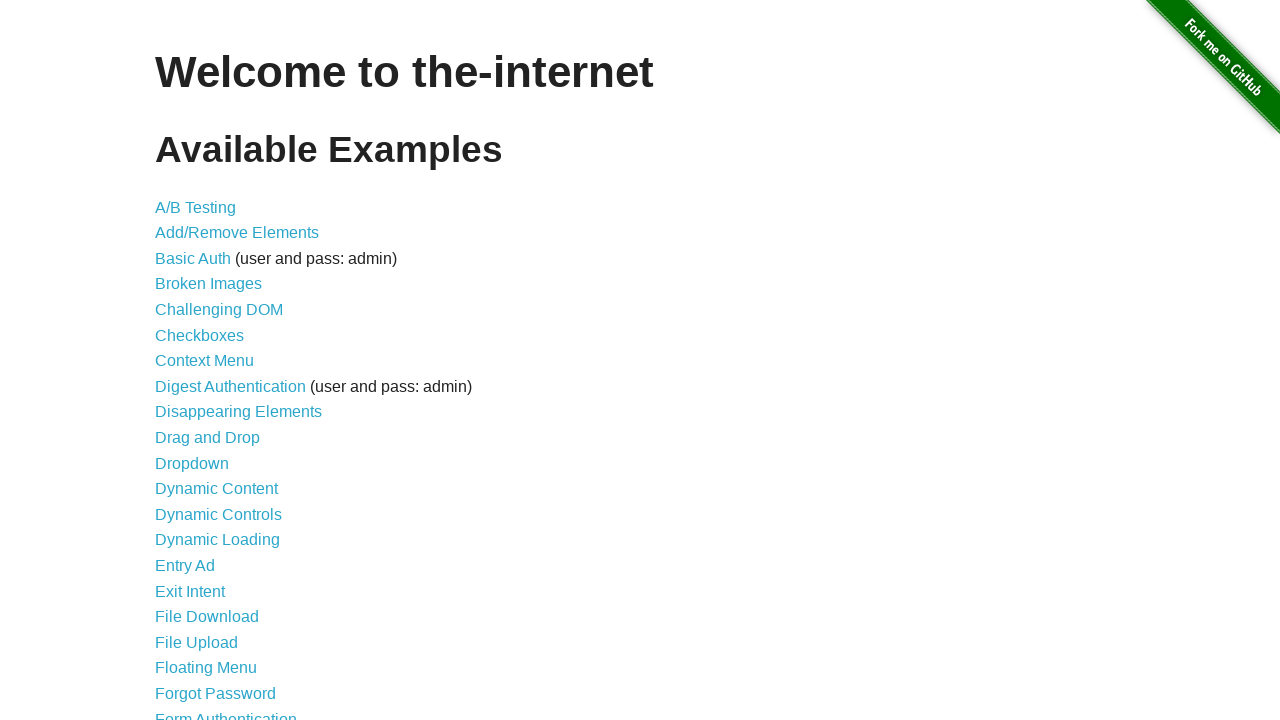

Clicked on Geolocation link at (198, 360) on a:text('Geolocation')
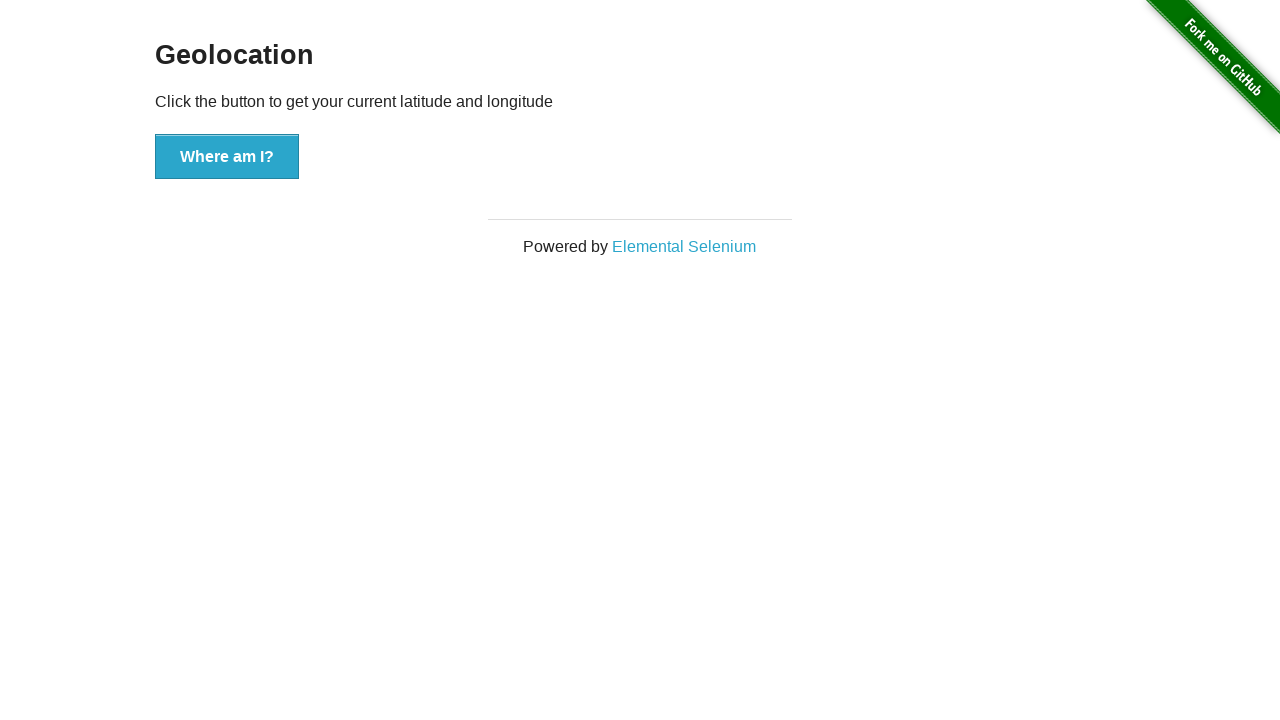

Clicked the Where Am I button at (227, 157) on xpath=//button
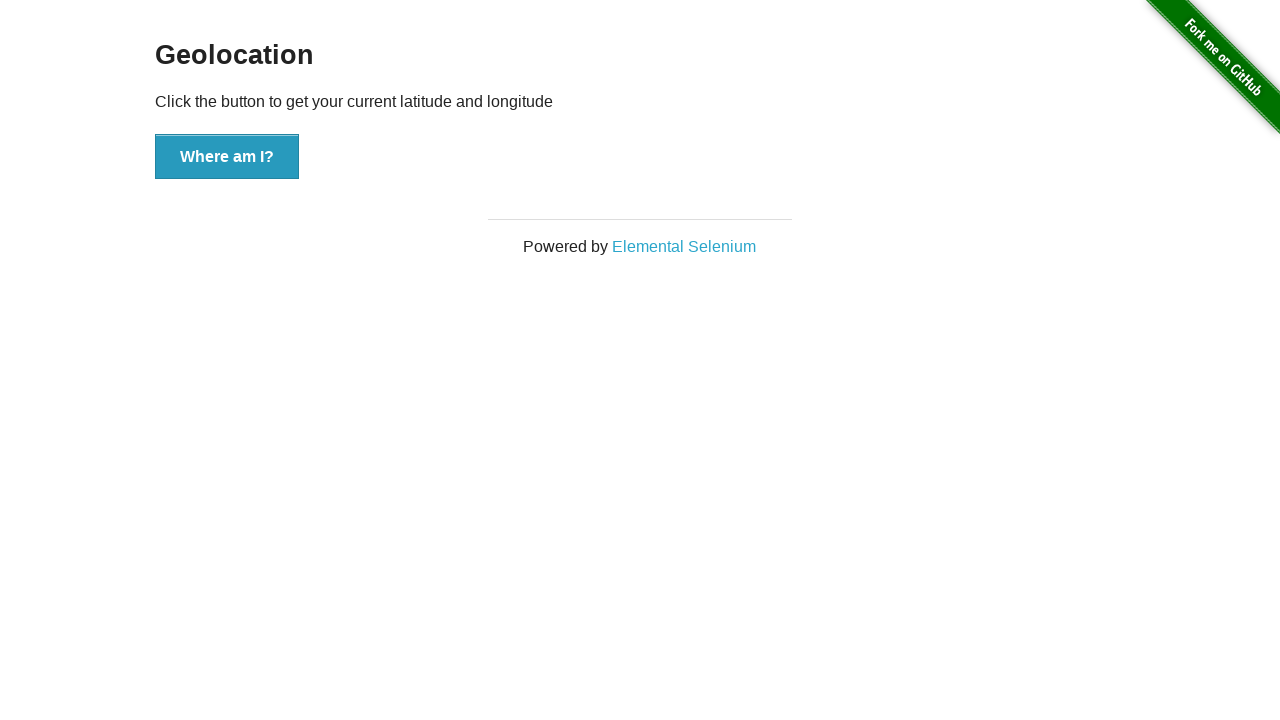

Waited for longitude information to appear in demo element
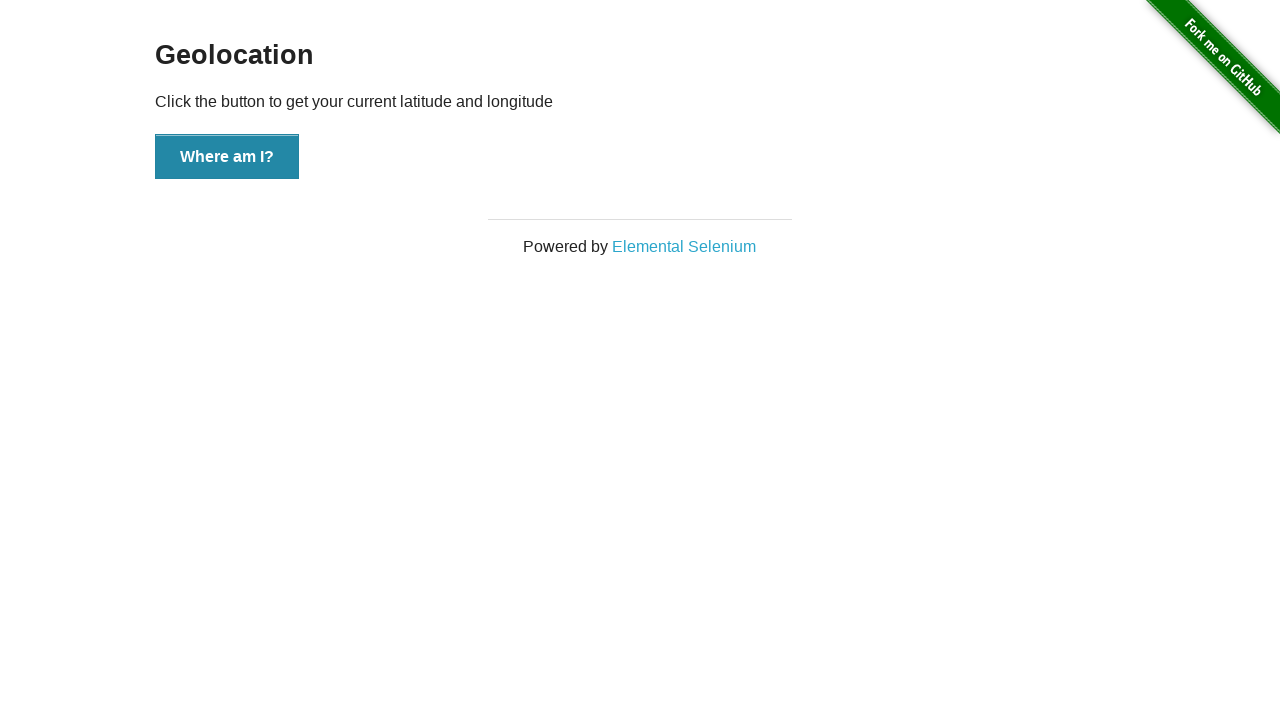

Located #demo element containing geolocation data
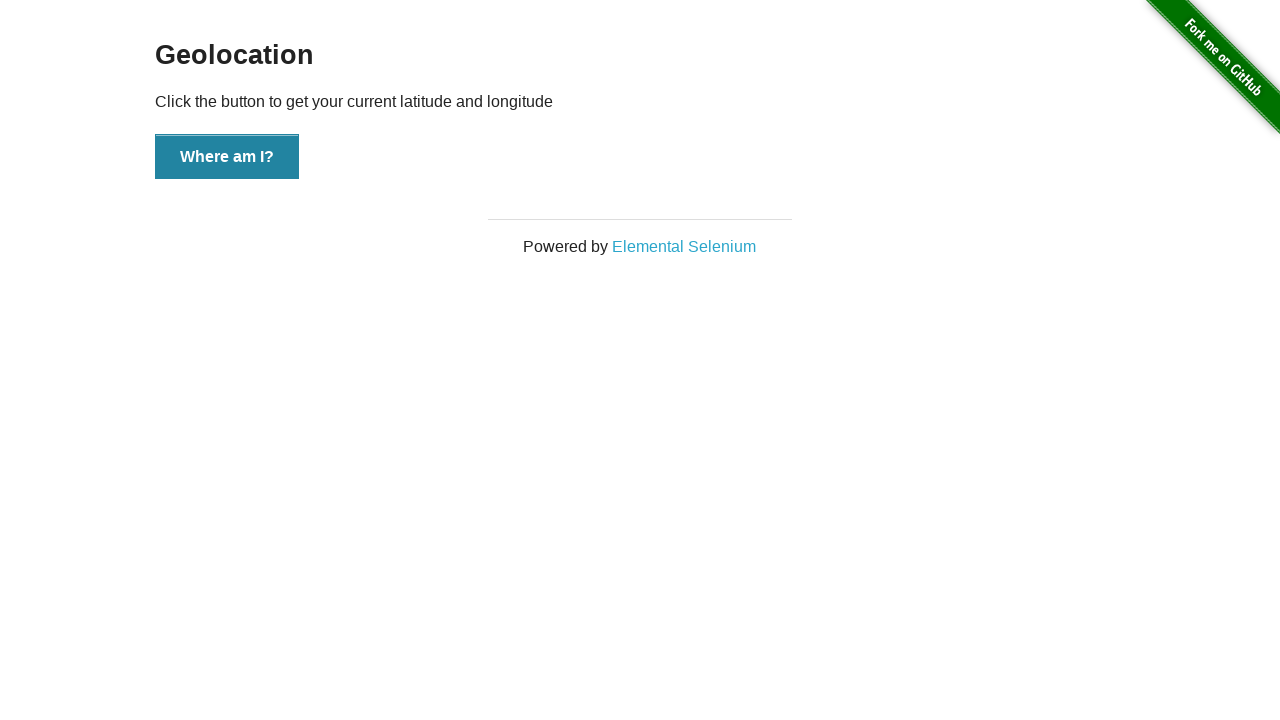

Verified that longitude information is present in geolocation data
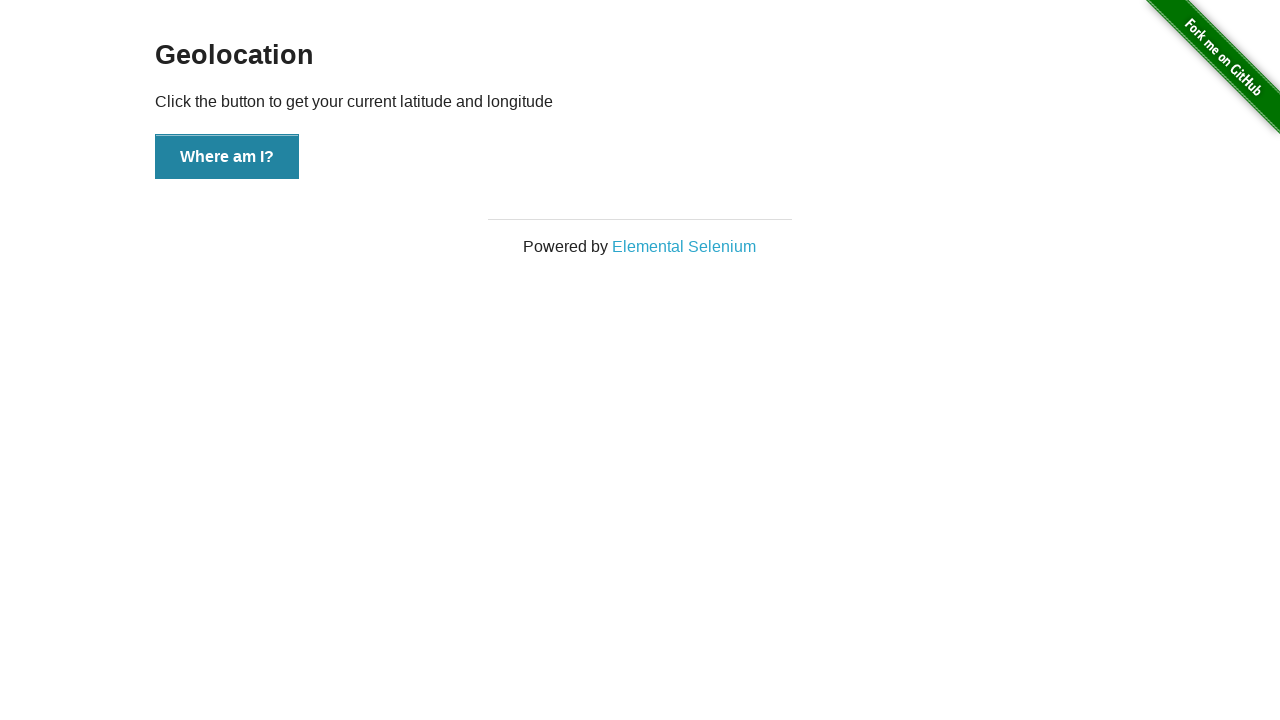

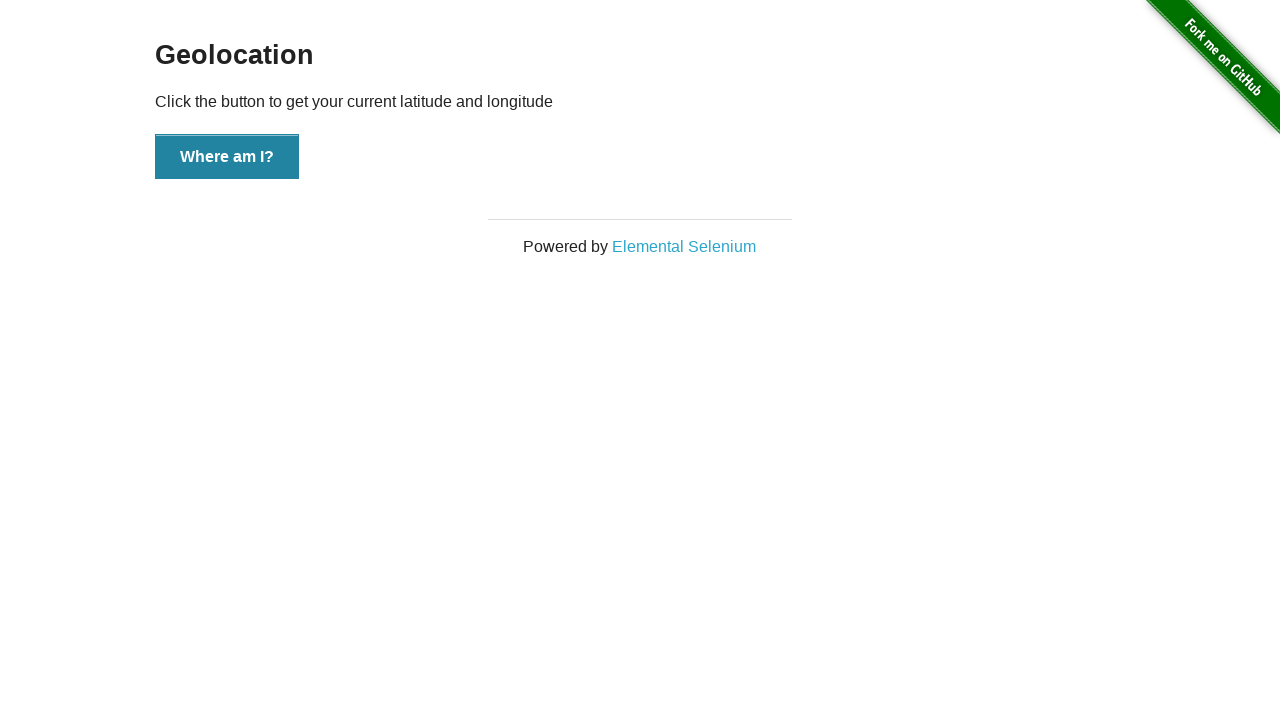